Tests sorting the Due column in ascending order using semantic class-based locators on the second table

Starting URL: http://the-internet.herokuapp.com/tables

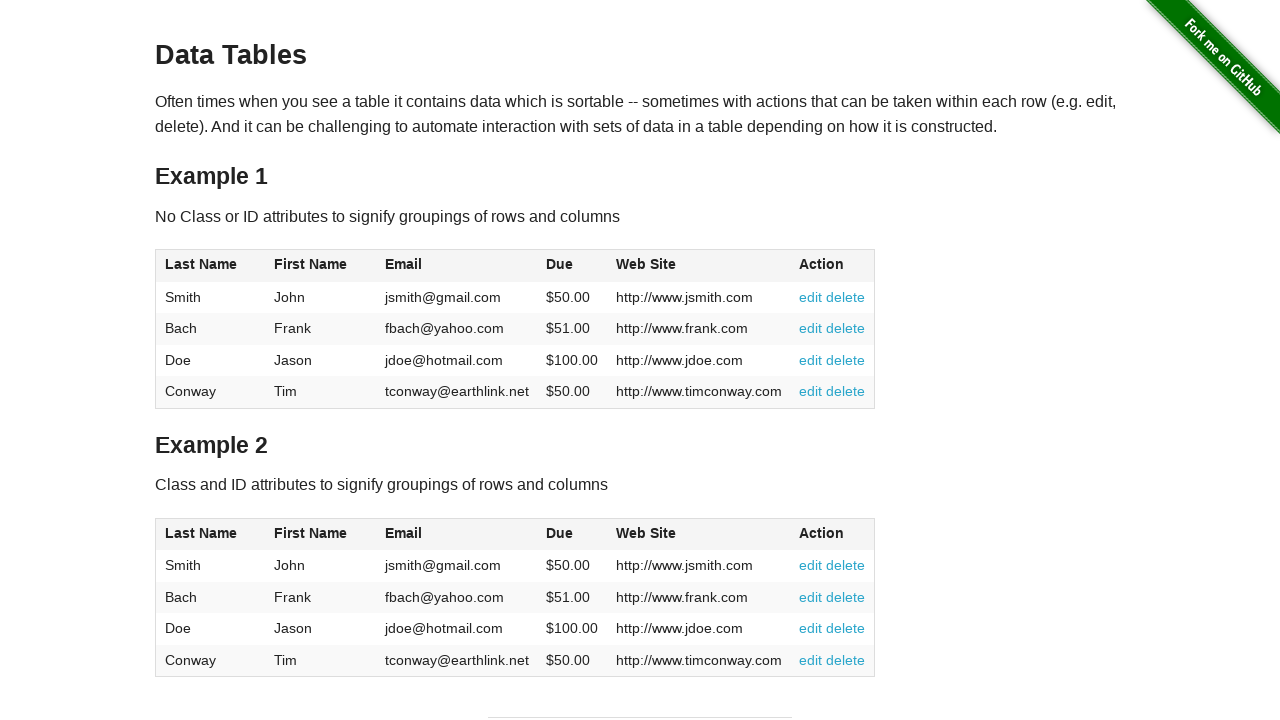

Clicked Due column header in second table to sort at (560, 533) on #table2 thead .dues
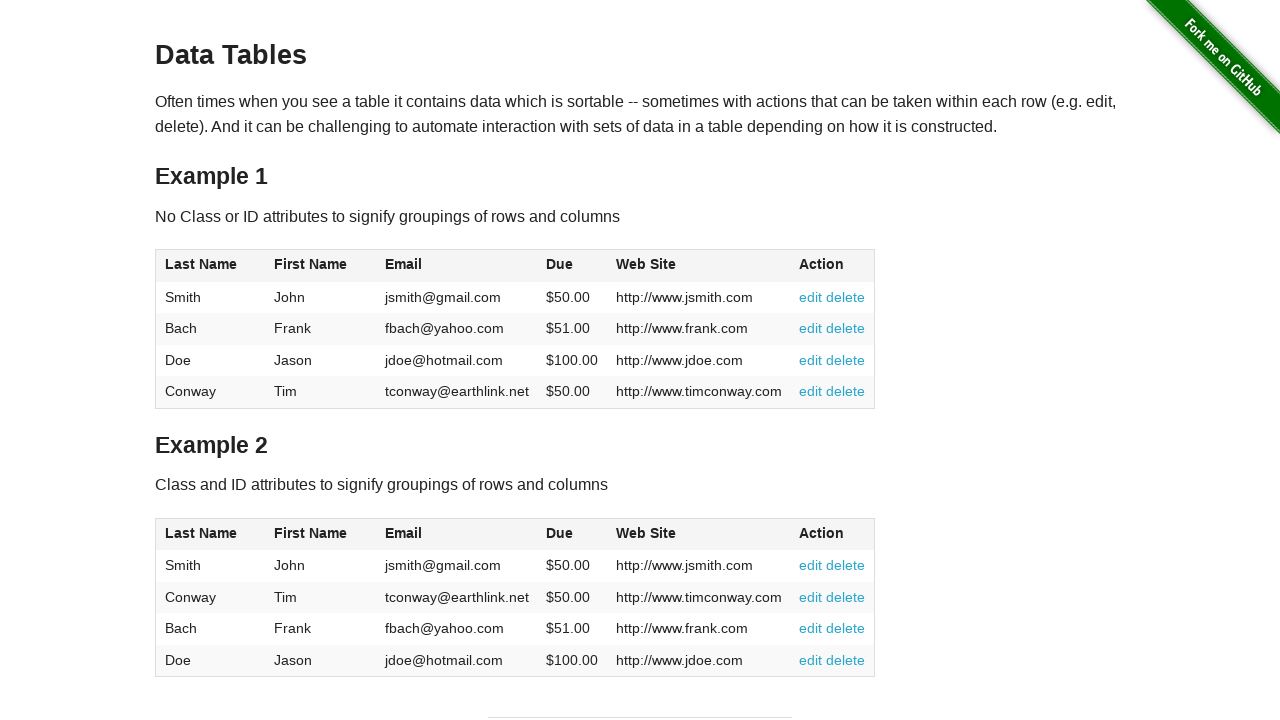

Sorted Due column data loaded in ascending order
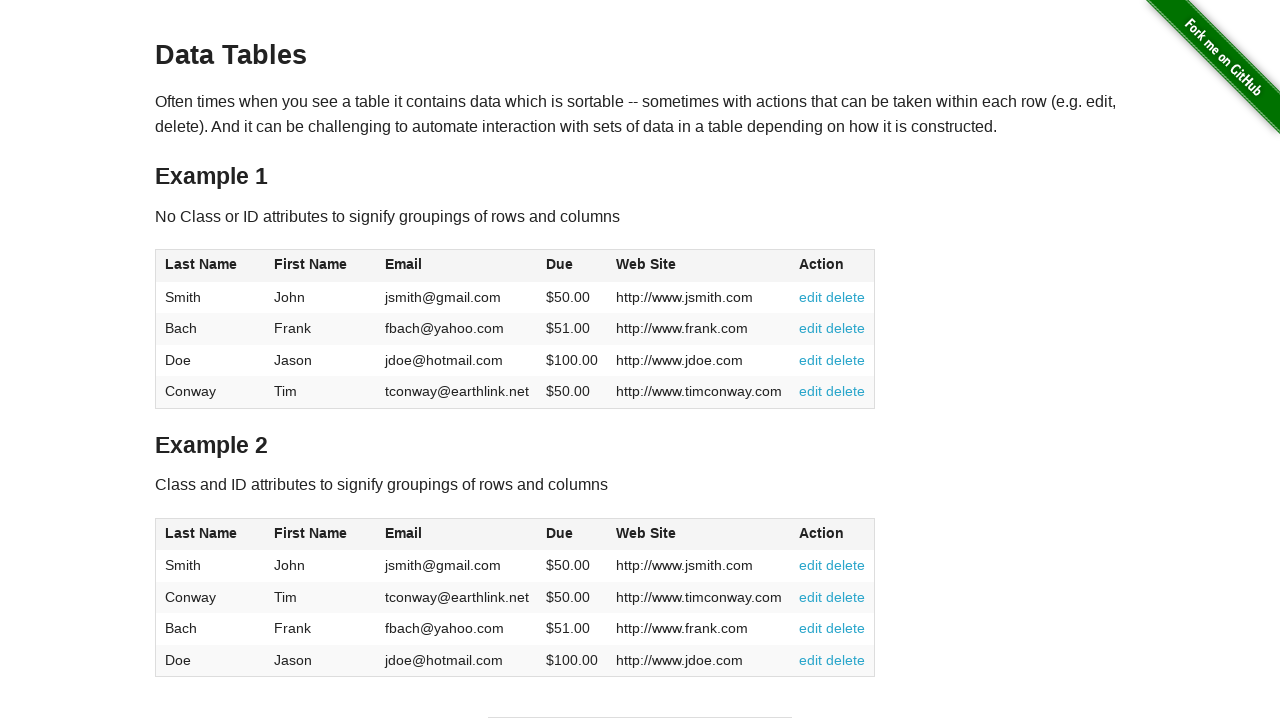

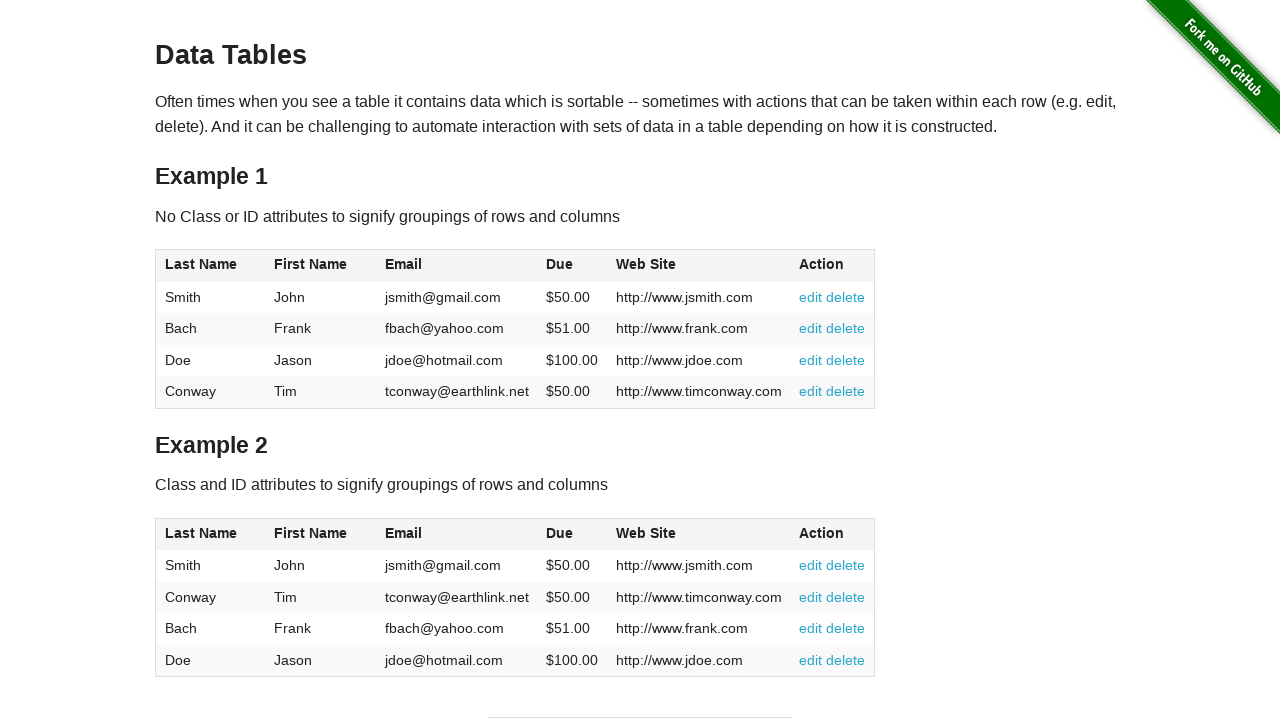